Tests radio button handling by force-clicking a radio button and verifying its selected state and displayed text

Starting URL: https://demoqa.com/radio-button

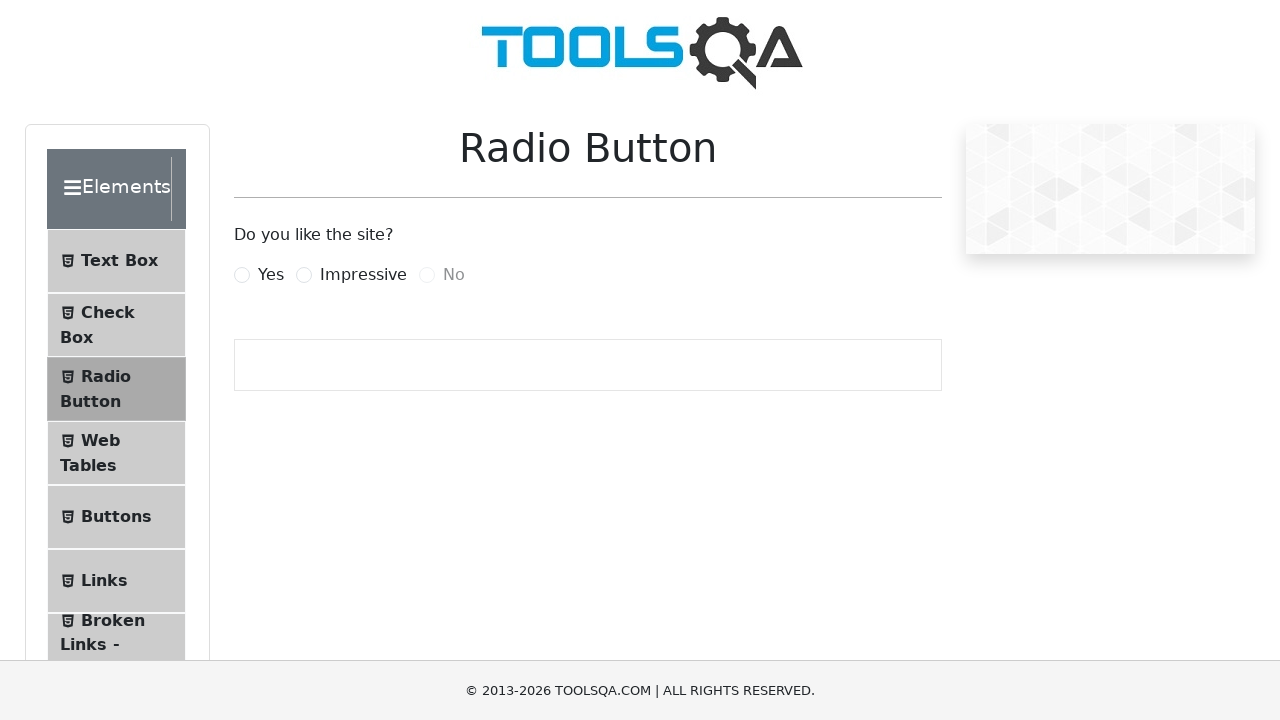

Force-checked the Impressive radio button at (304, 275) on #impressiveRadio
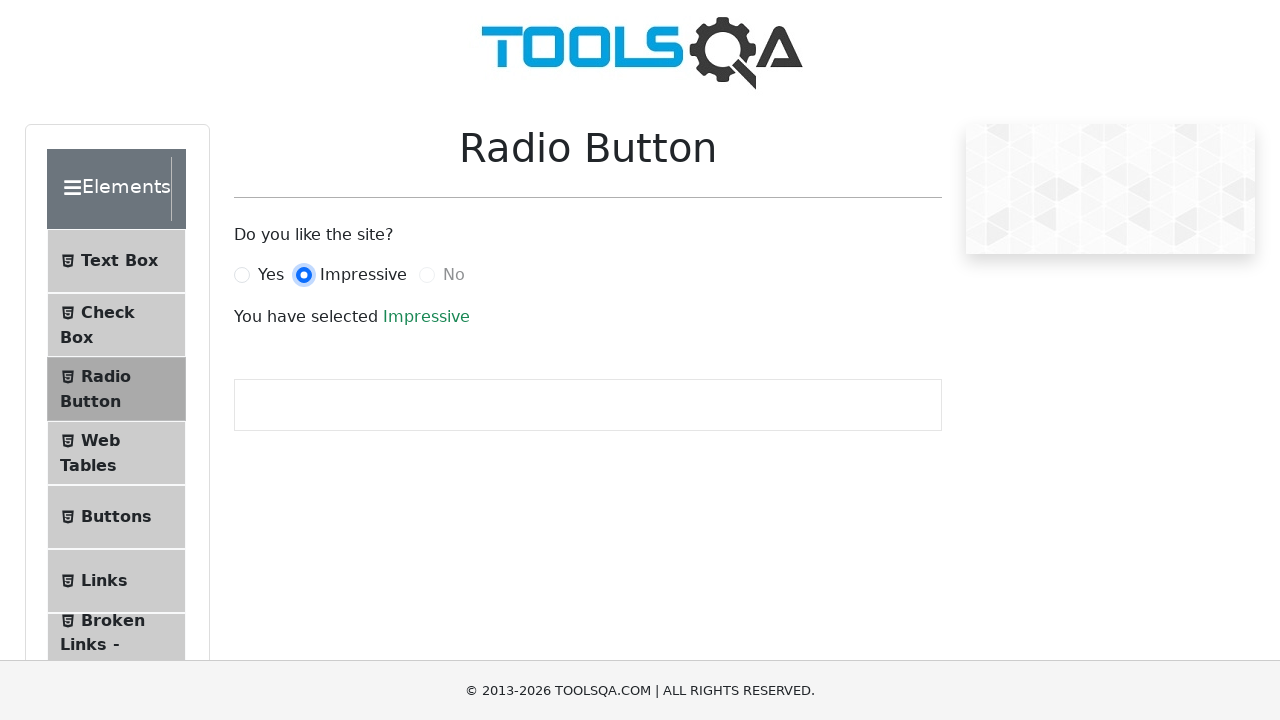

Verified that the Impressive radio button is checked
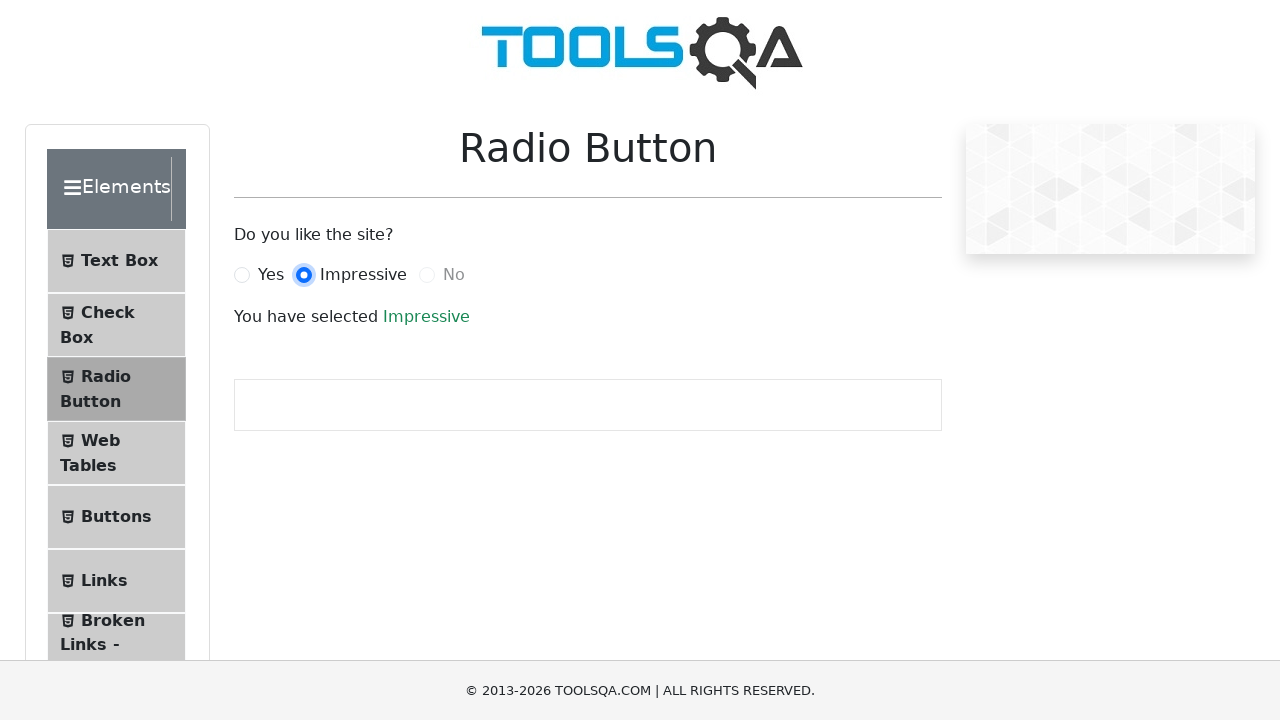

Verified that 'Impressive' success text is displayed
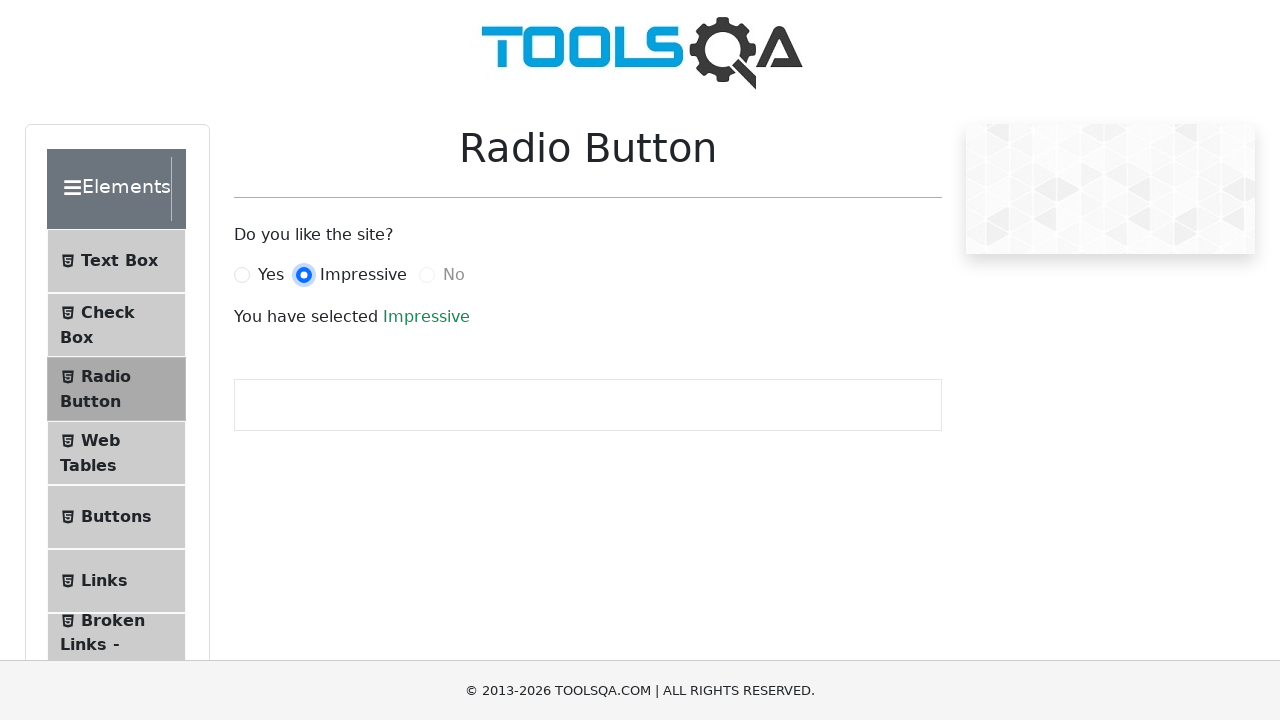

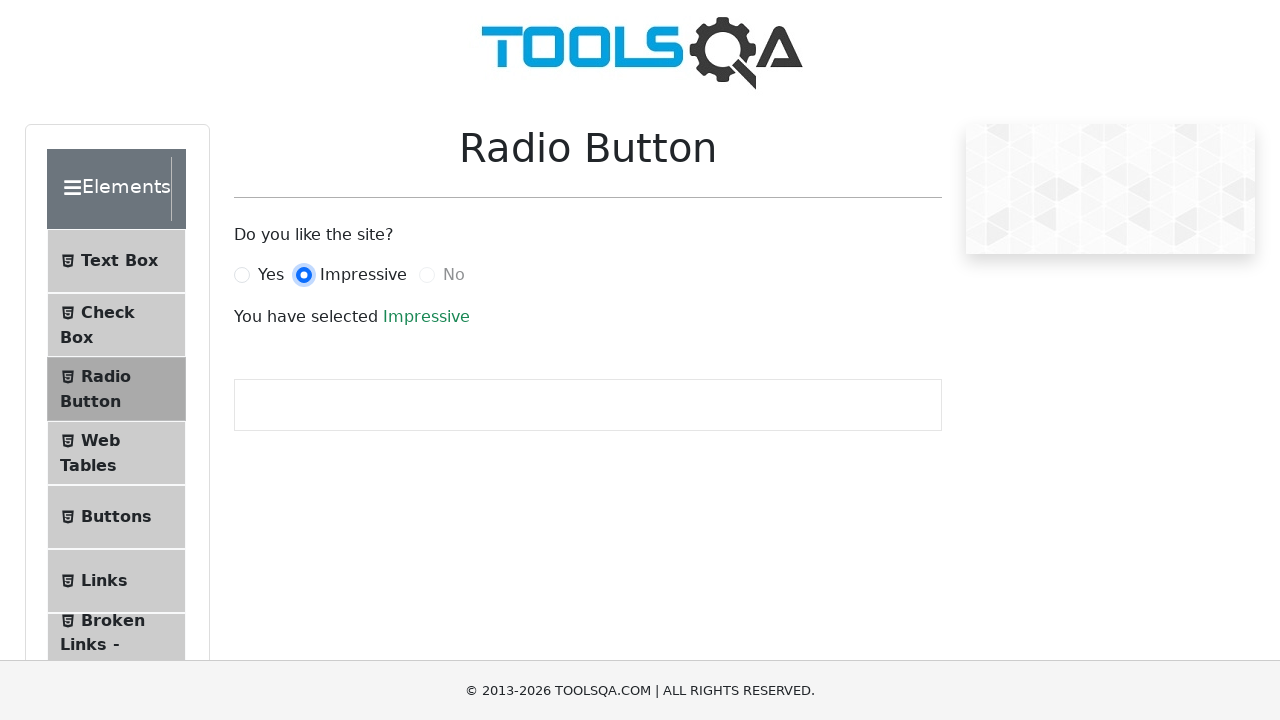